Tests enabling an input field by clicking the Enable button and verifying the field becomes enabled

Starting URL: https://the-internet.herokuapp.com/dynamic_controls

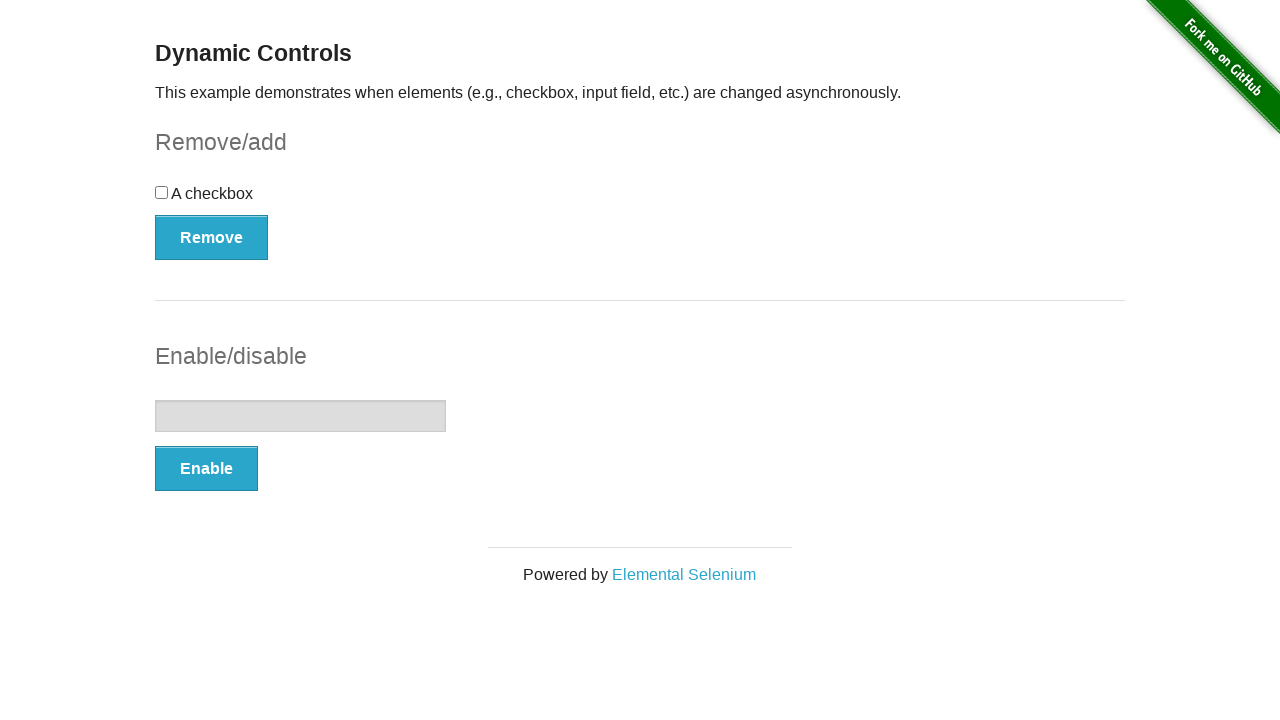

Clicked Enable button to enable input field at (206, 469) on xpath=//button[@type='button' and contains(text(),'Enable')]
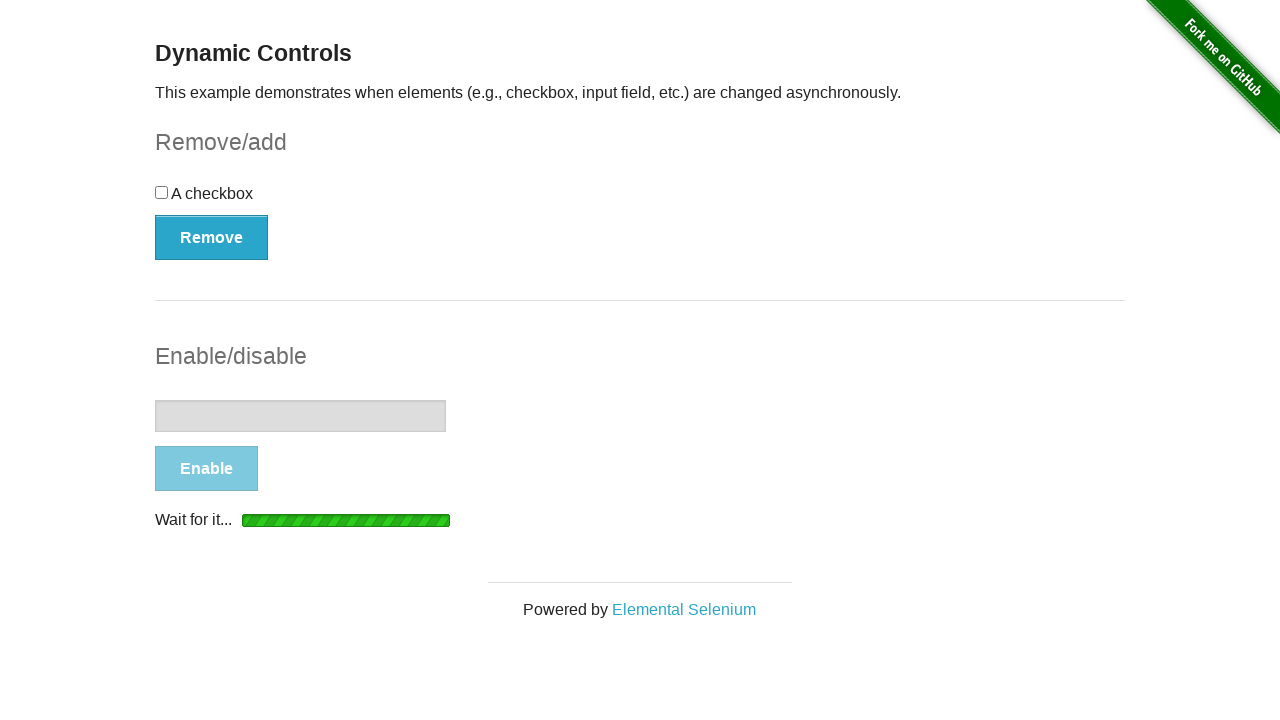

Enabled message appeared
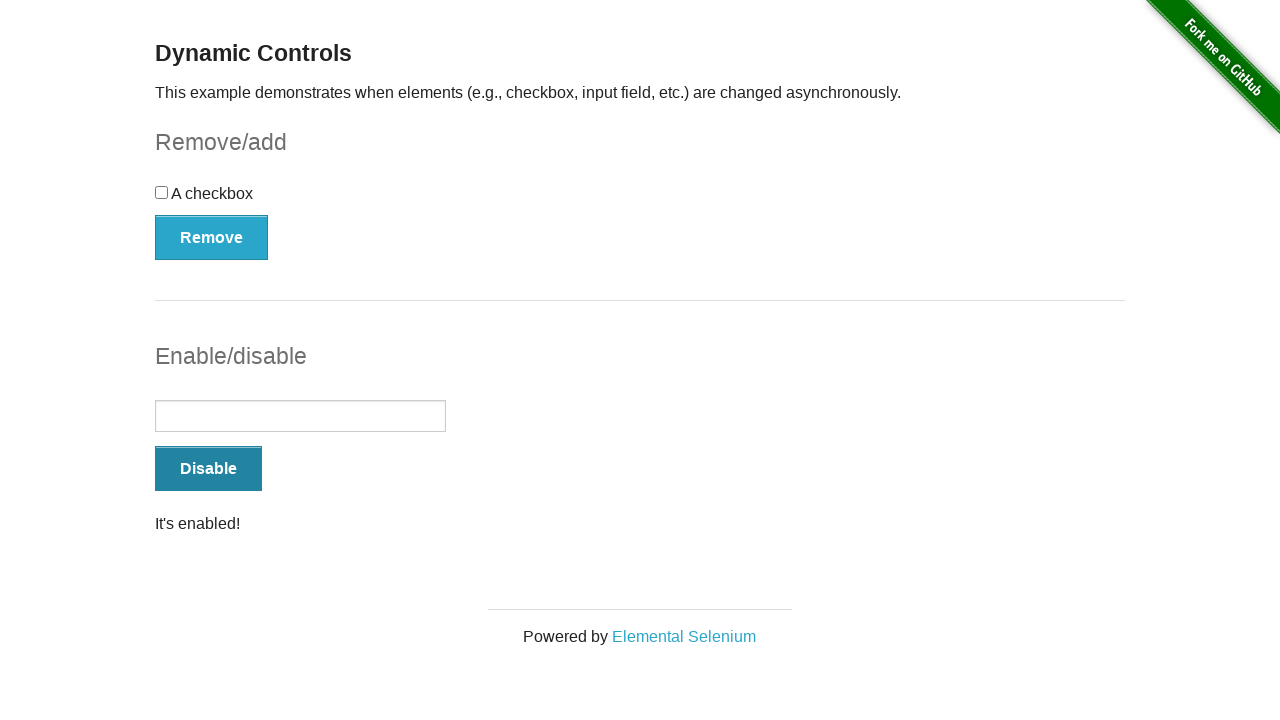

Verified input field is enabled
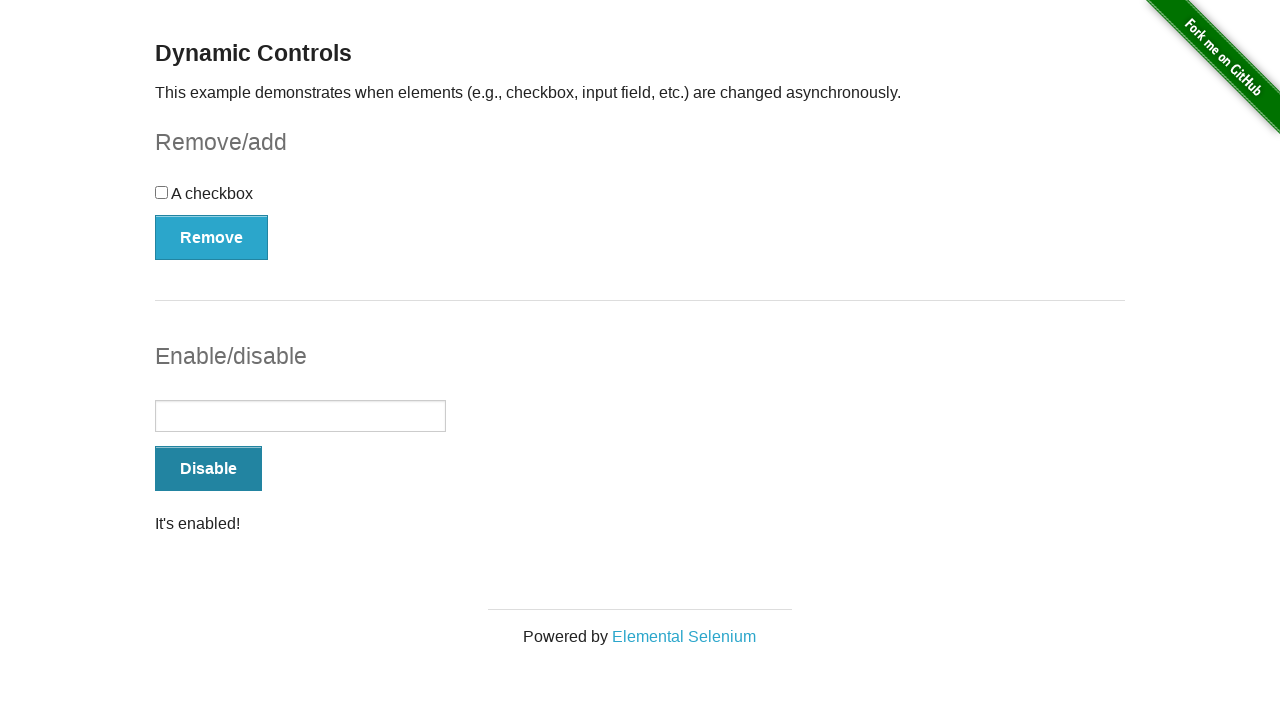

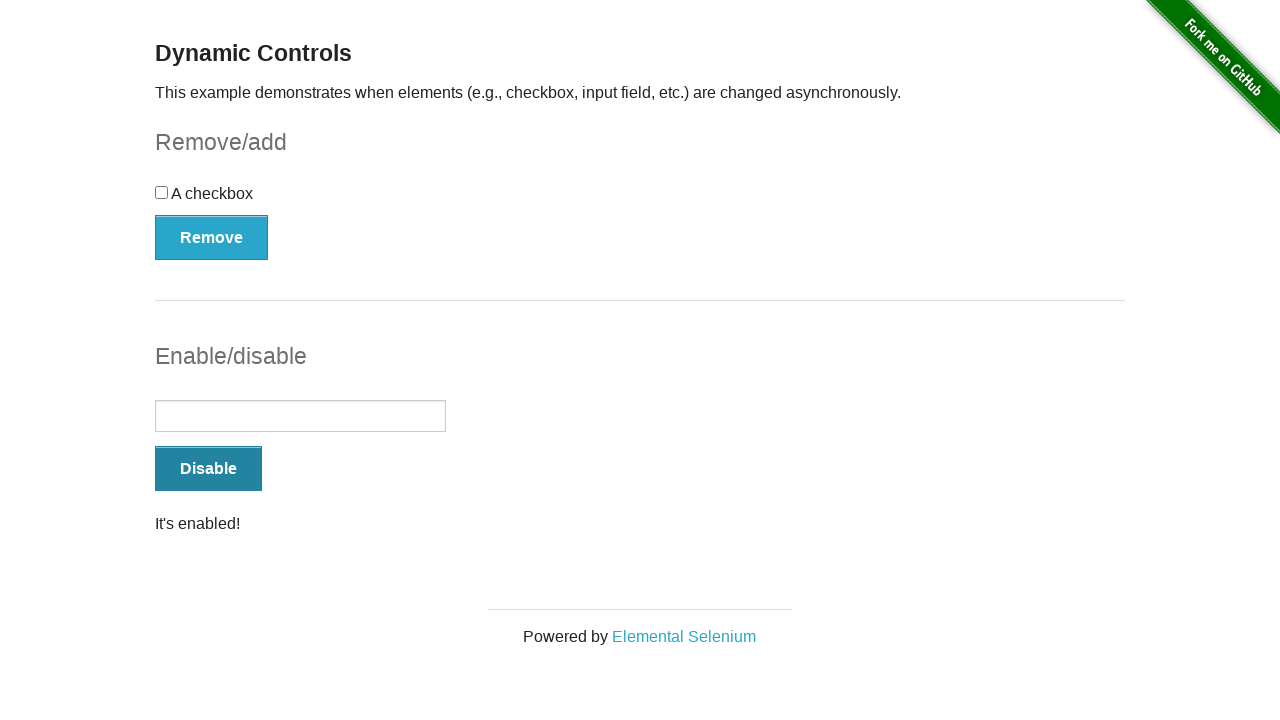